Tests checkbox functionality by finding all car-related checkboxes on a practice page and clicking each one to select them

Starting URL: https://www.letskodeit.com/practice

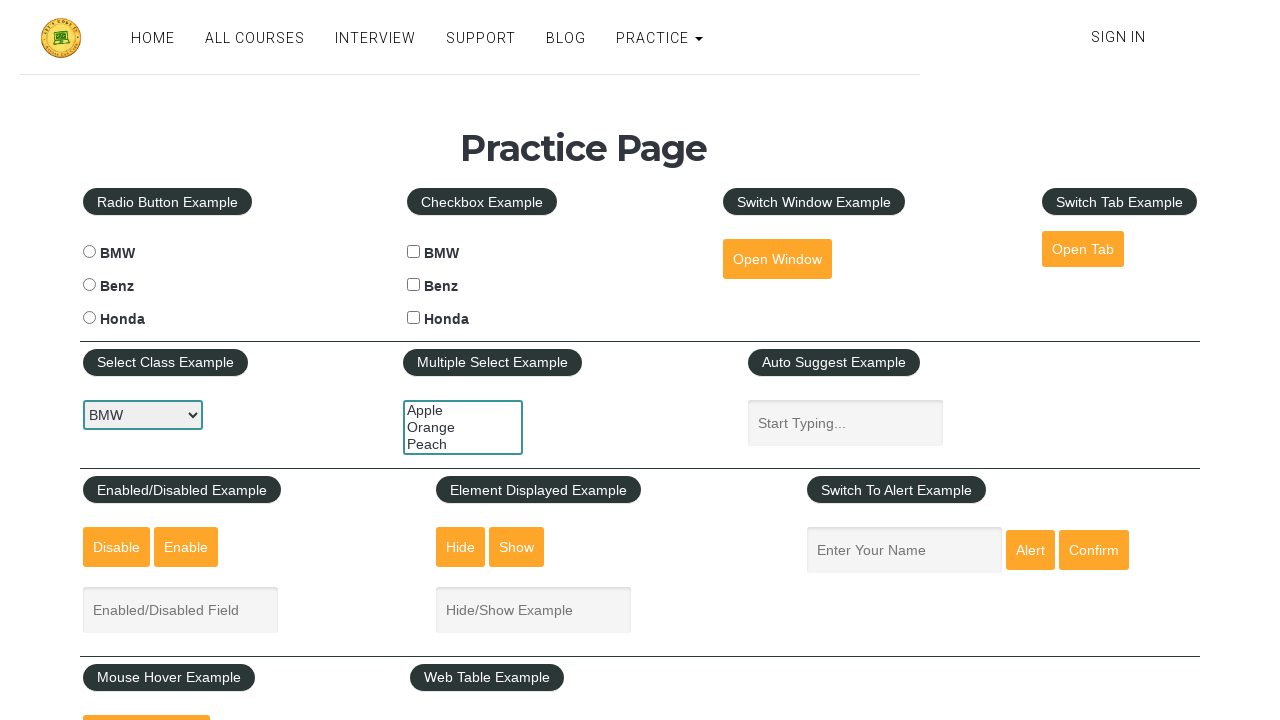

Waited for car checkboxes to be present on the page
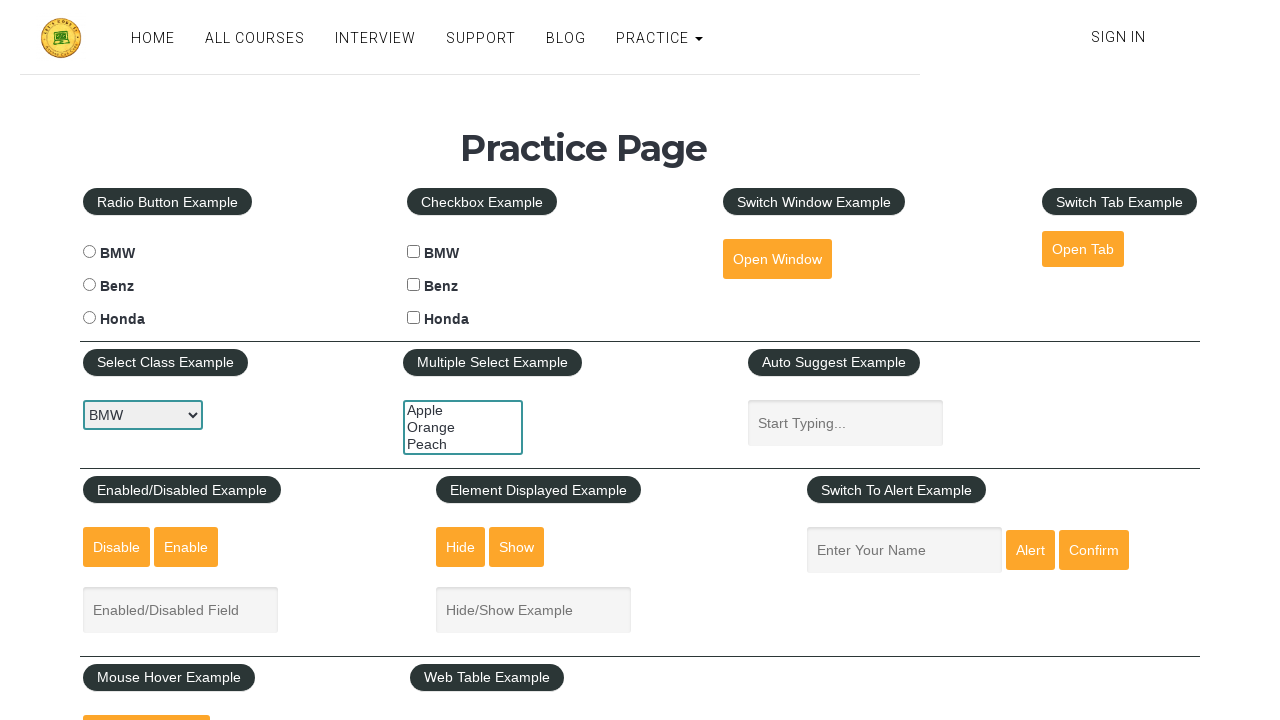

Located all car-related checkboxes
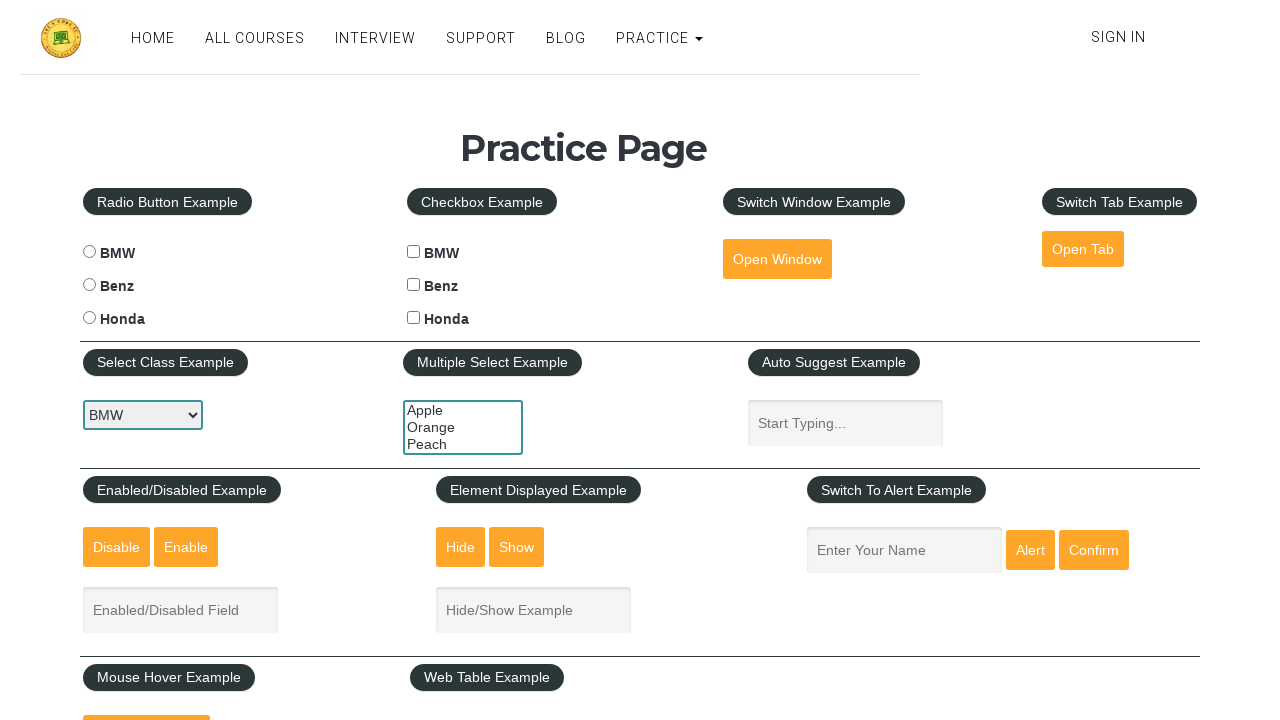

Found 3 car checkboxes to select
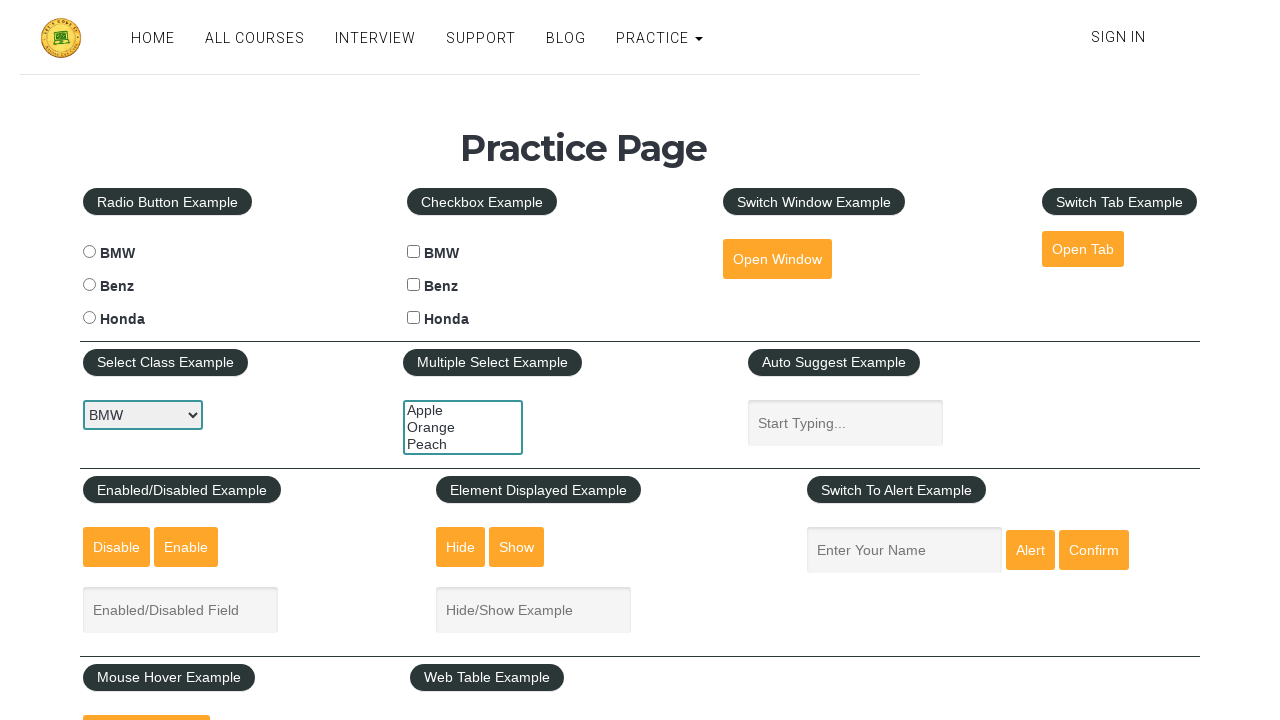

Clicked car checkbox 1 of 3 at (414, 252) on xpath=//input[@name='cars' and @type='checkbox'] >> nth=0
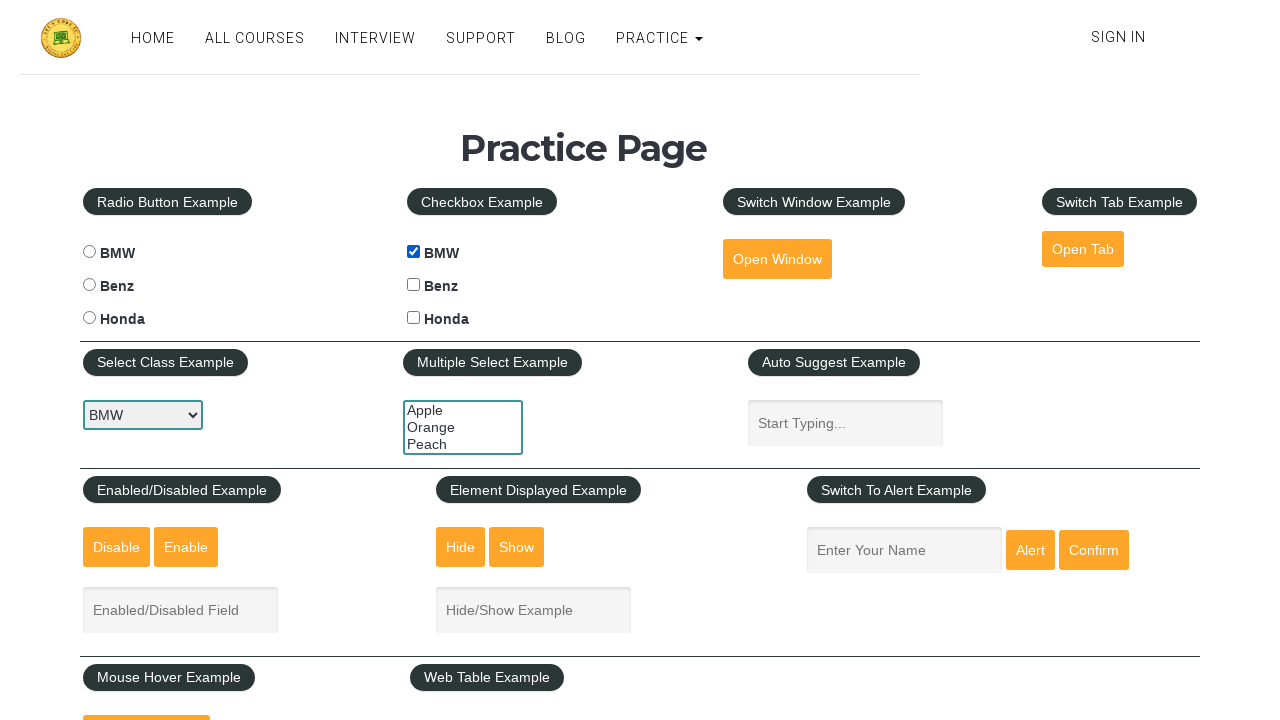

Waited 500ms after clicking checkbox 1
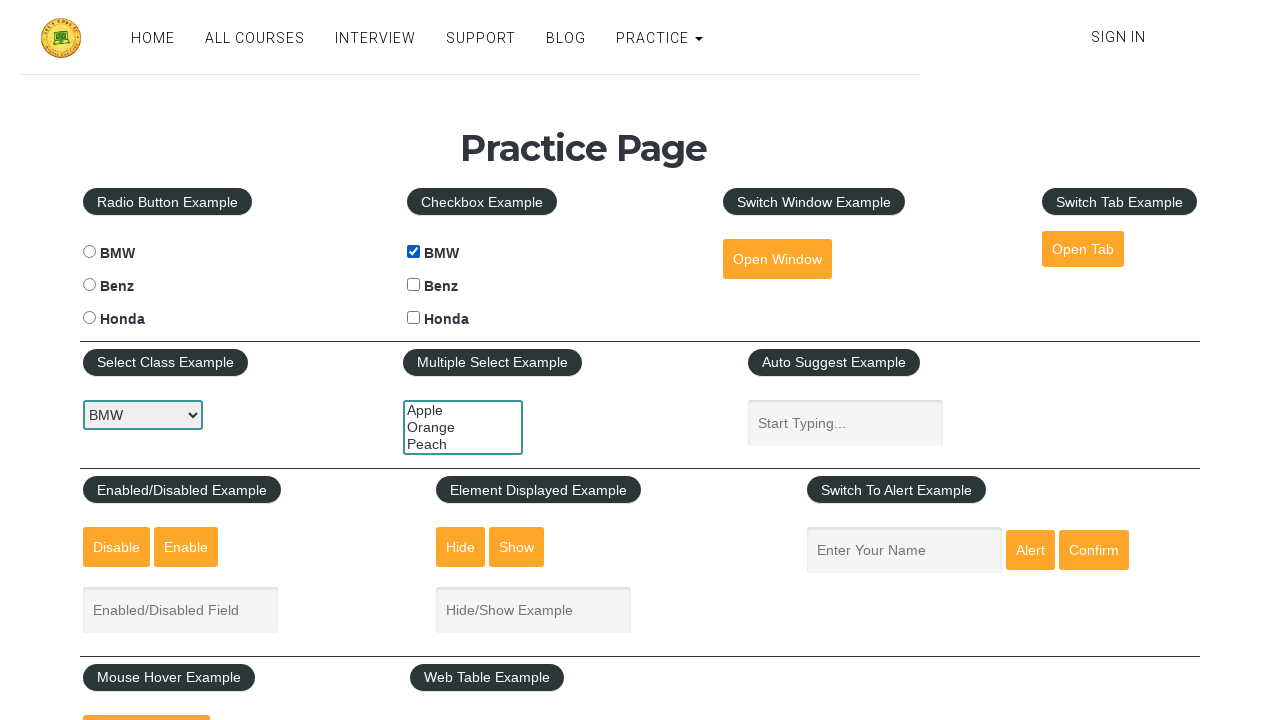

Clicked car checkbox 2 of 3 at (414, 285) on xpath=//input[@name='cars' and @type='checkbox'] >> nth=1
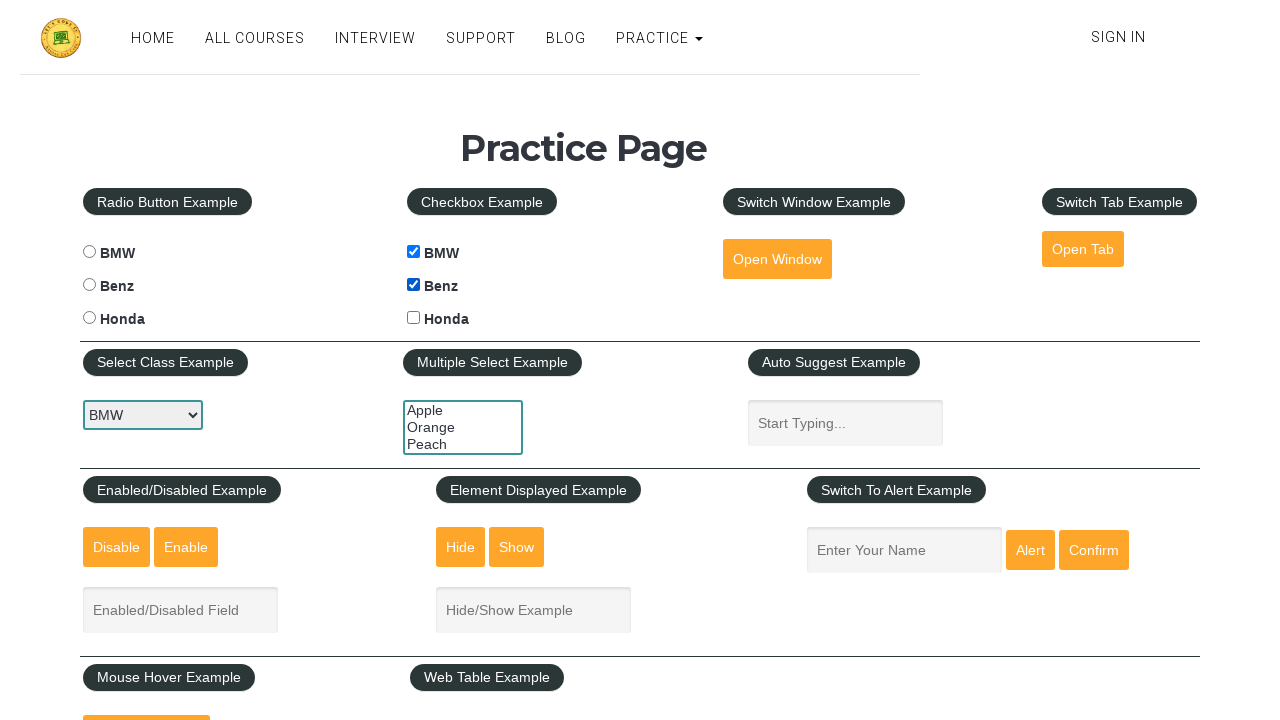

Waited 500ms after clicking checkbox 2
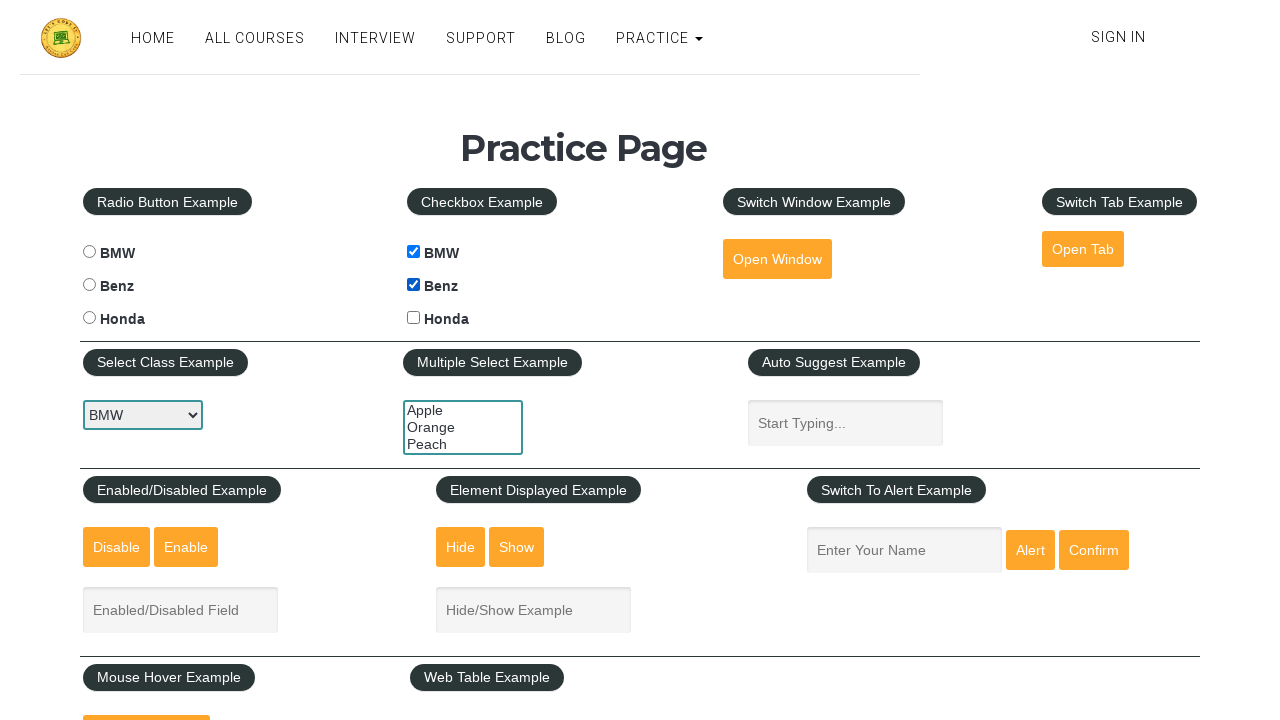

Clicked car checkbox 3 of 3 at (414, 318) on xpath=//input[@name='cars' and @type='checkbox'] >> nth=2
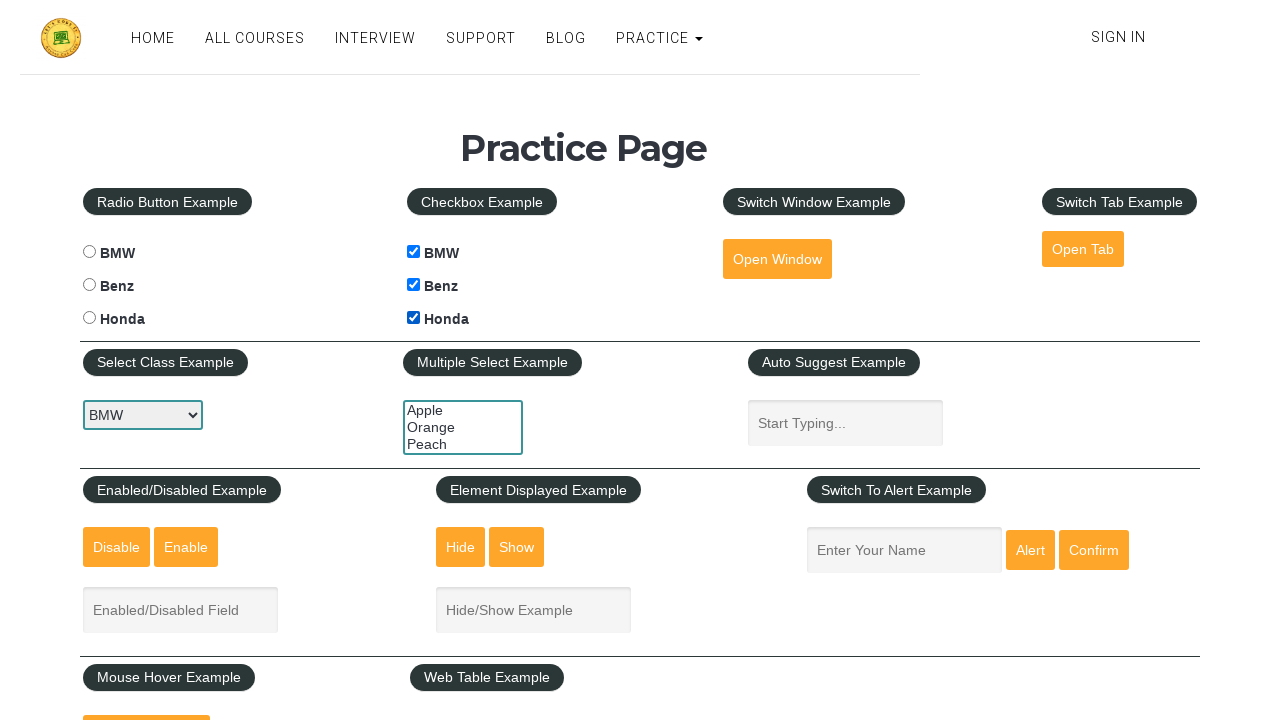

Waited 500ms after clicking checkbox 3
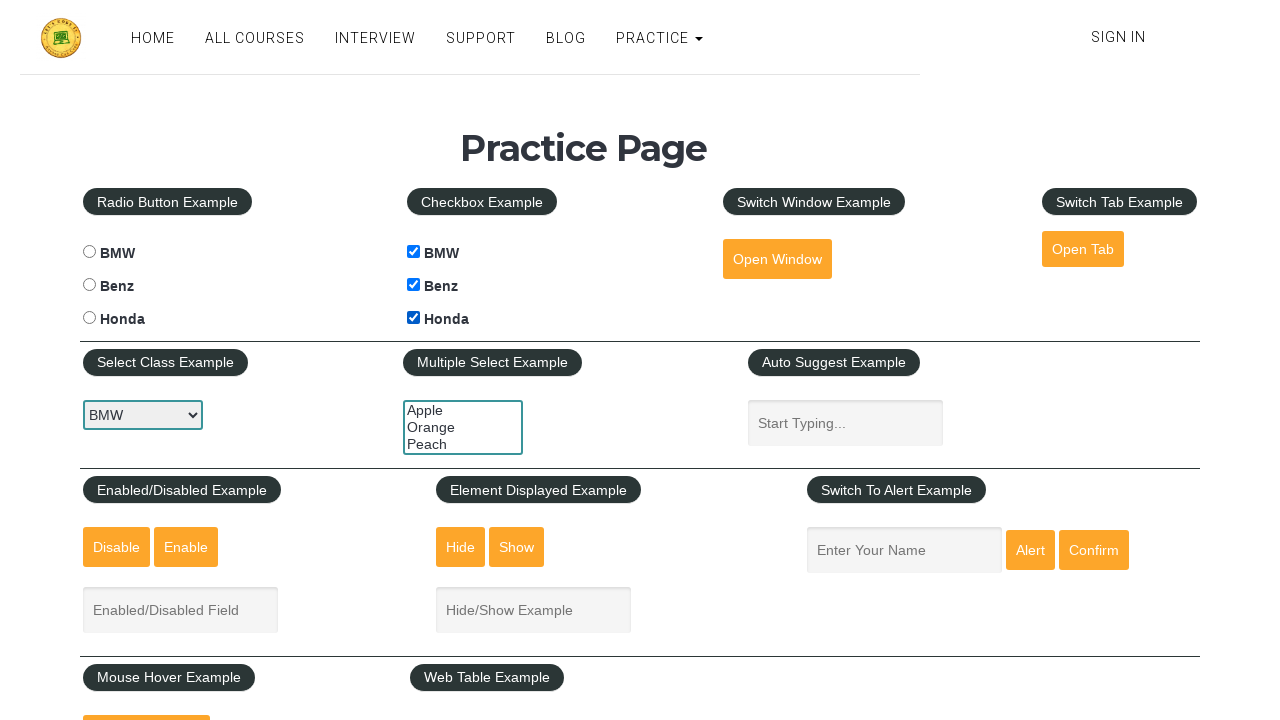

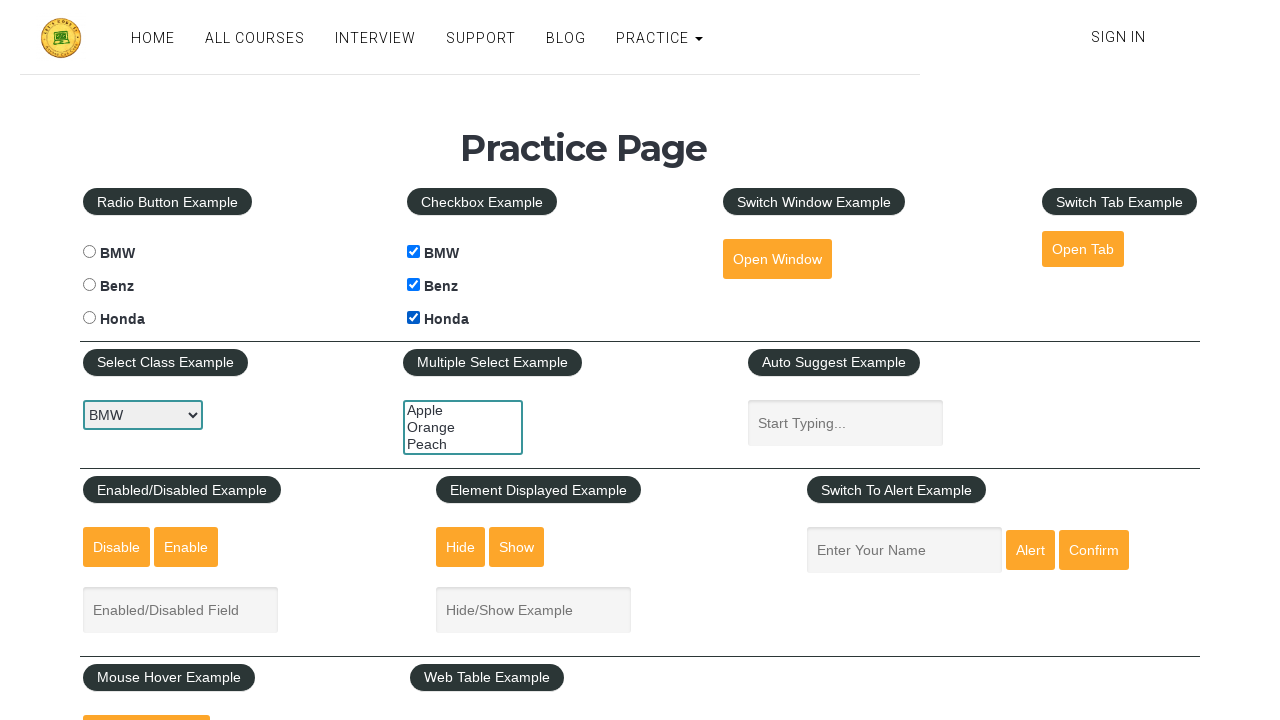